Tests the Selenium web form by entering text into a text box, submitting the form, and verifying that a success message is displayed.

Starting URL: https://www.selenium.dev/selenium/web/web-form.html

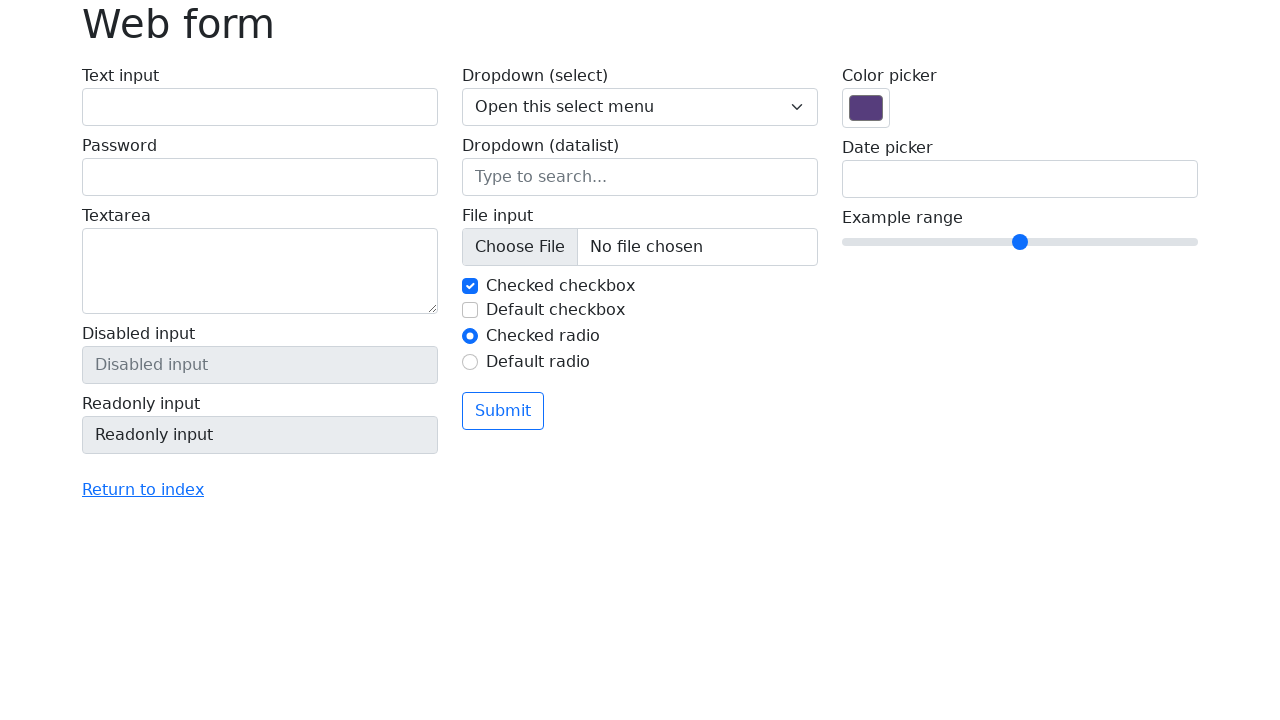

Verified page title is 'Web form'
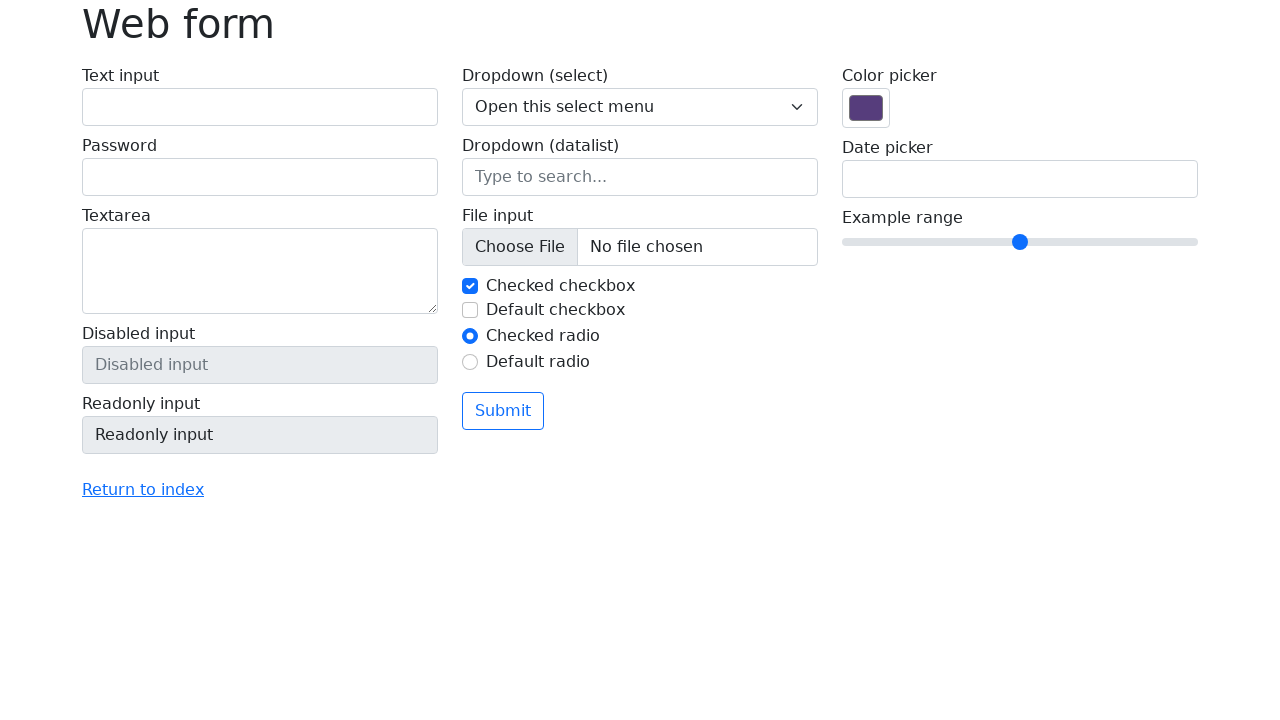

Filled text box with 'Selenium' on input[name='my-text']
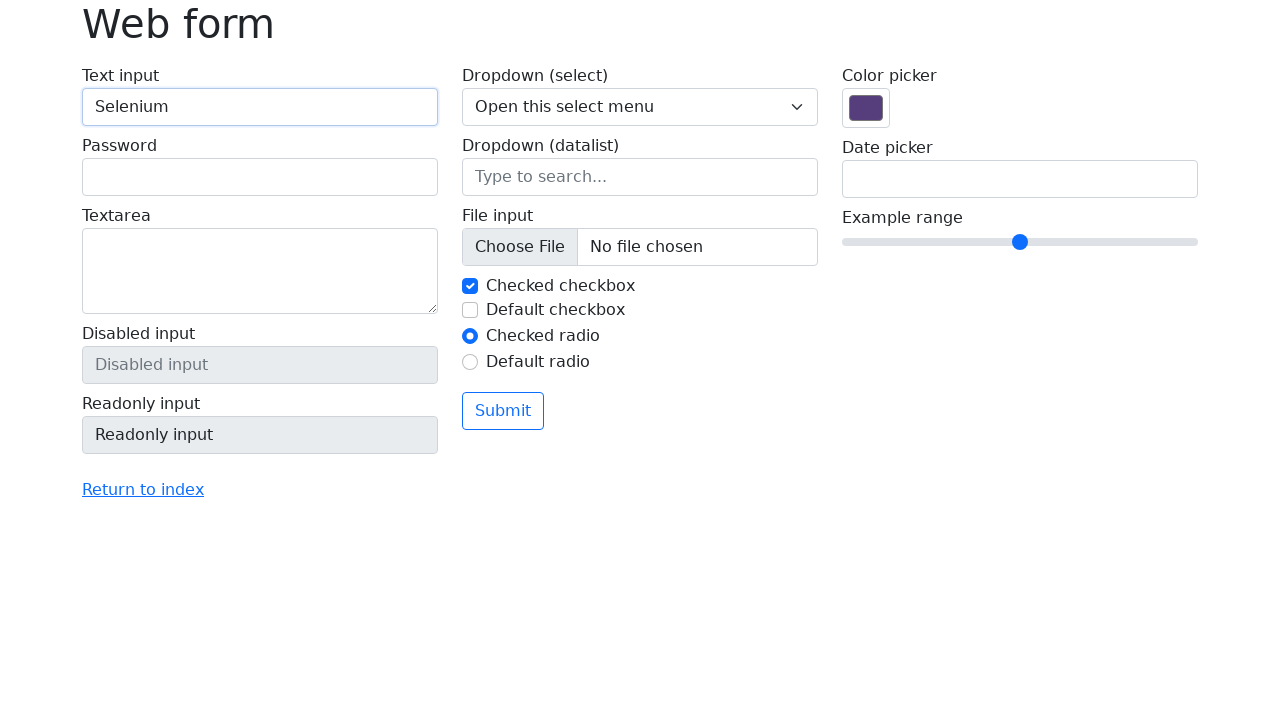

Clicked the submit button at (503, 411) on button
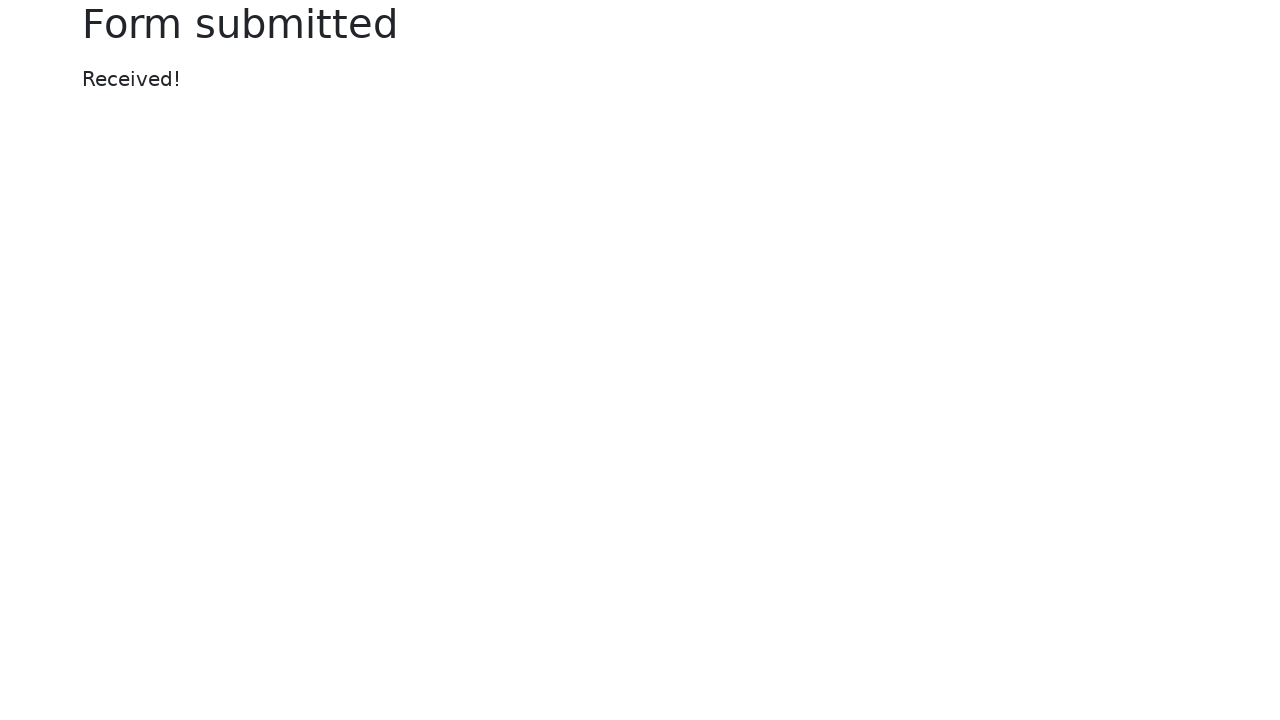

Success message element loaded
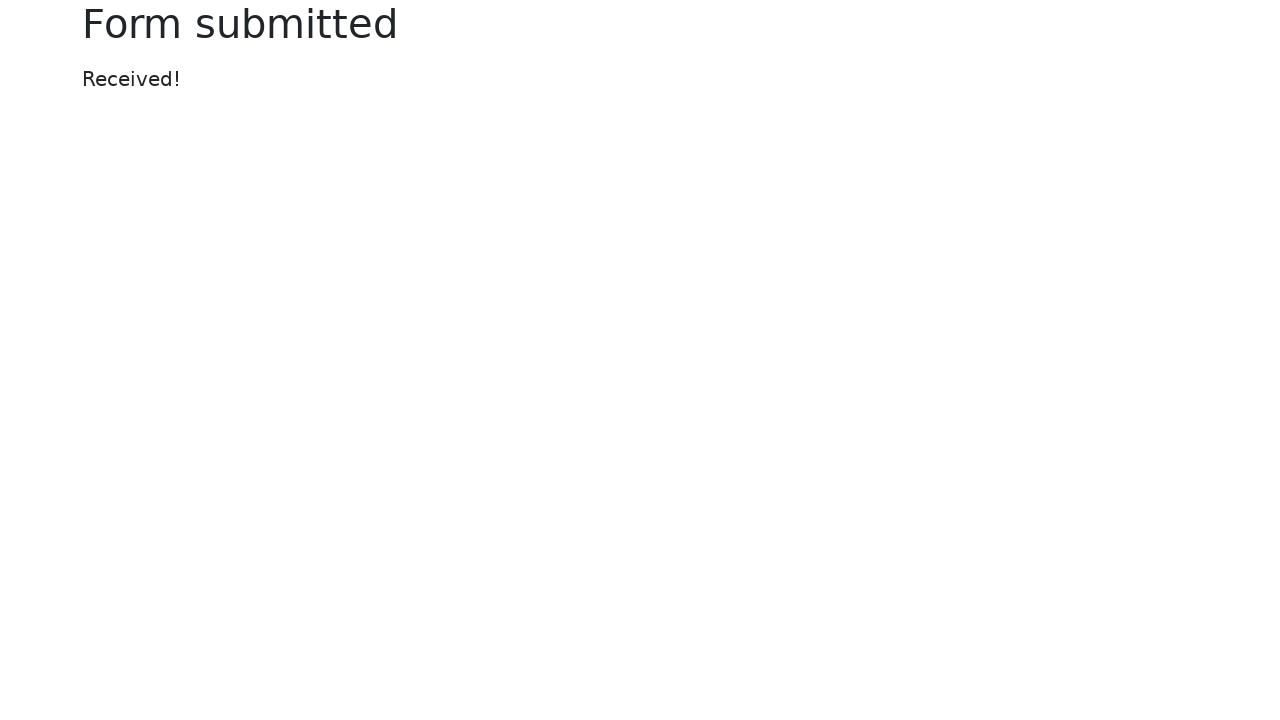

Verified success message displays 'Received!'
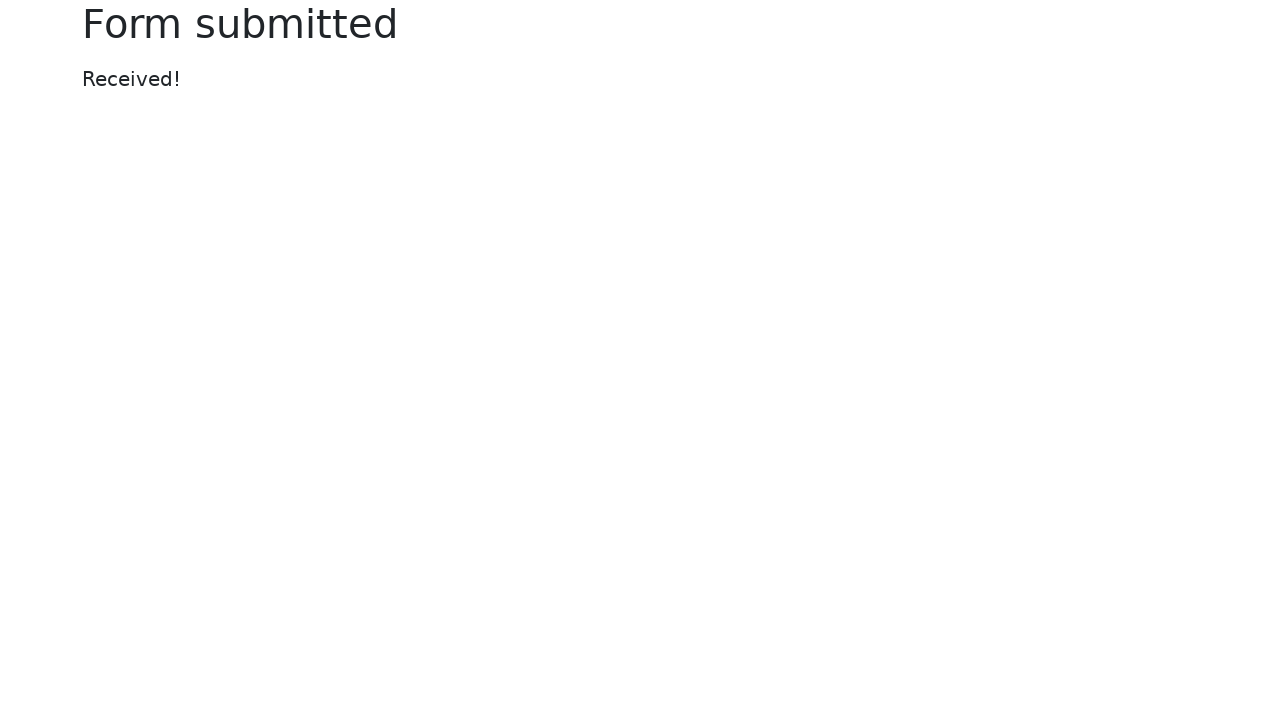

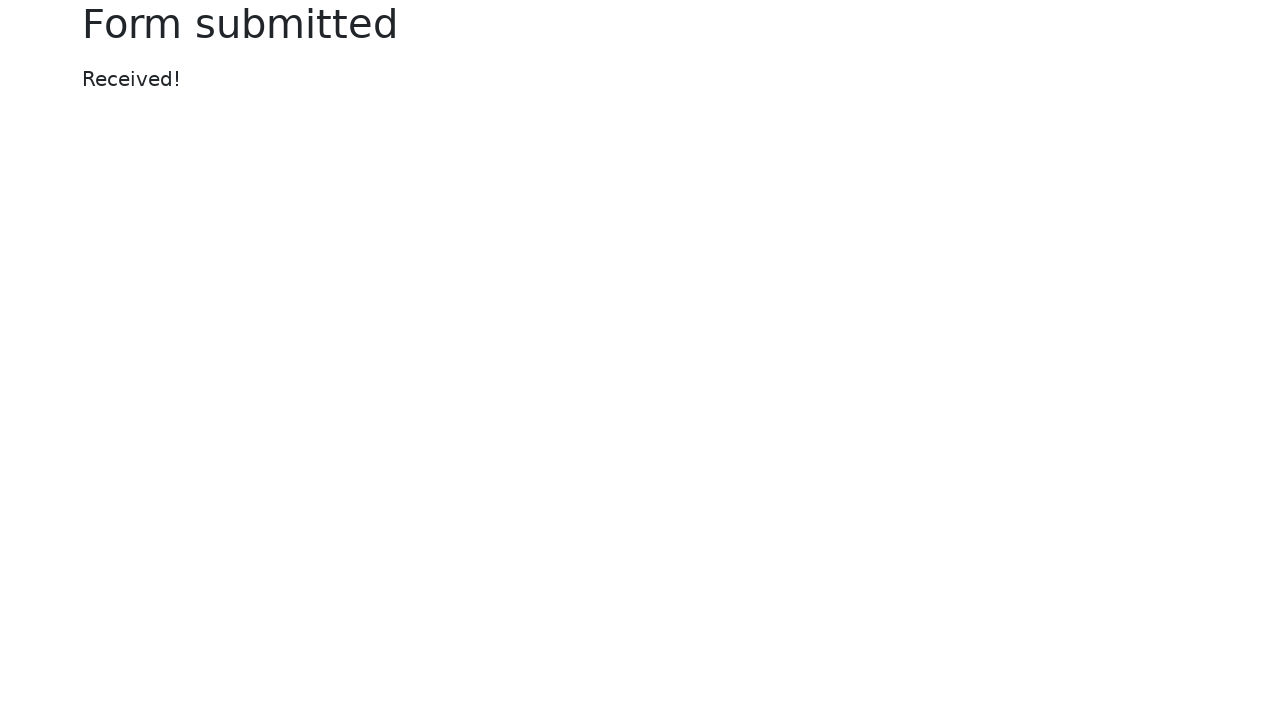